Tests drag and drop functionality on jQuery UI demo page by dragging an element and dropping it onto a target area

Starting URL: https://jqueryui.com/droppable/

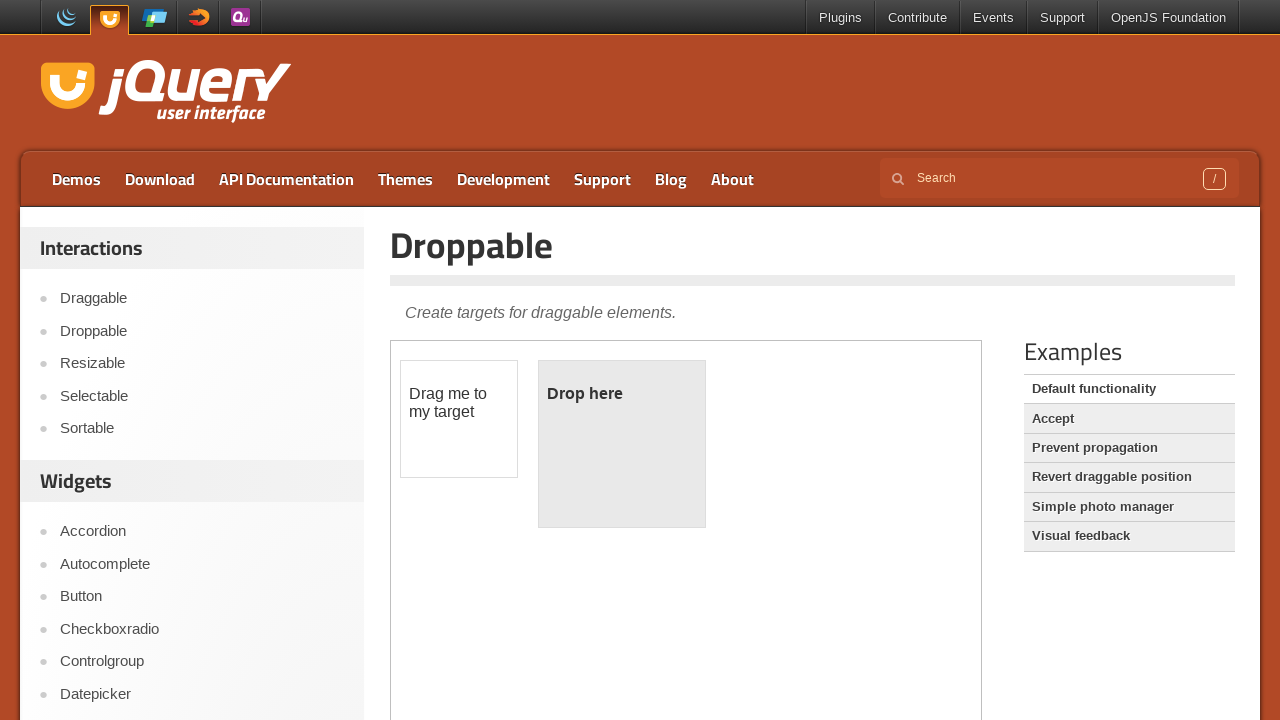

Navigated to jQuery UI droppable demo page
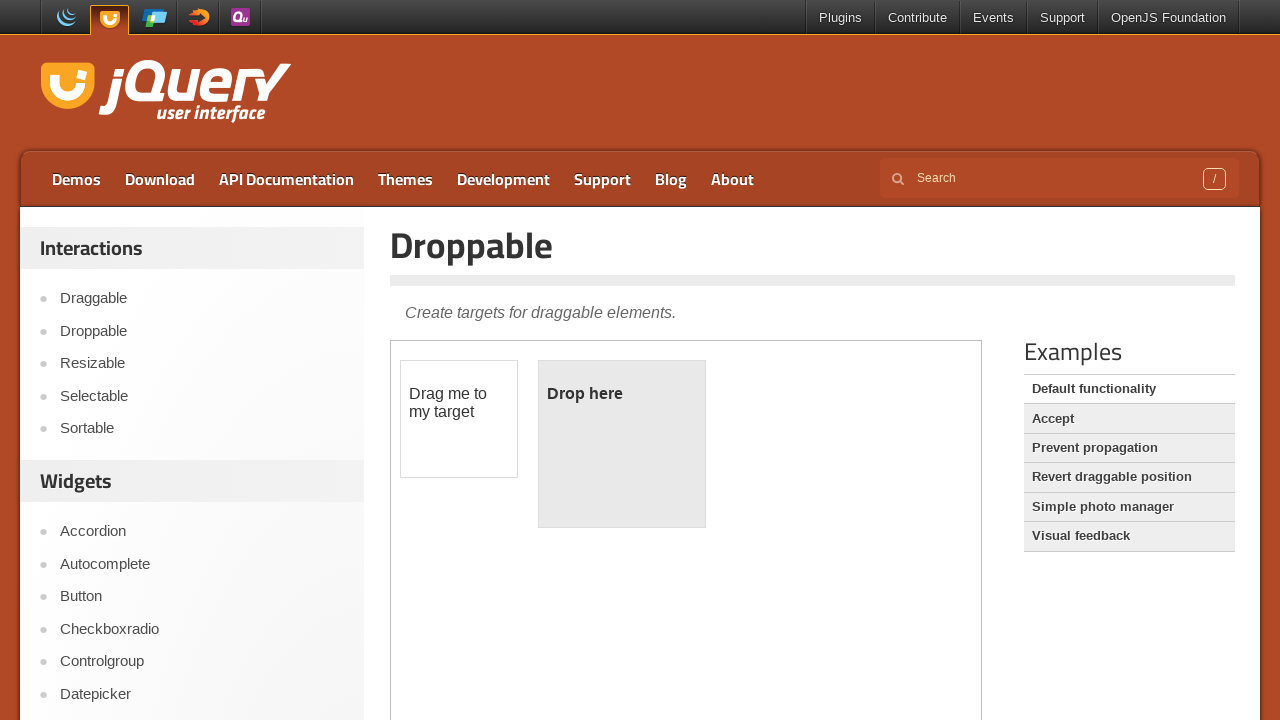

Located demo iframe
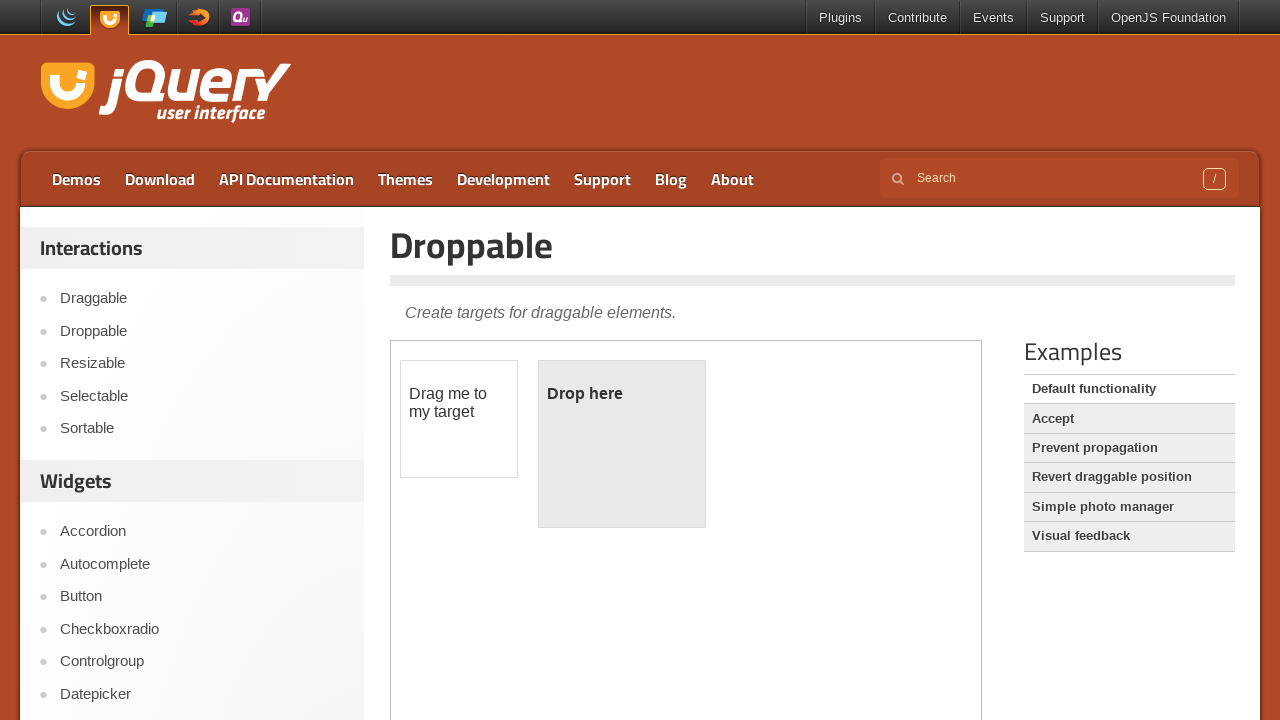

Located draggable element
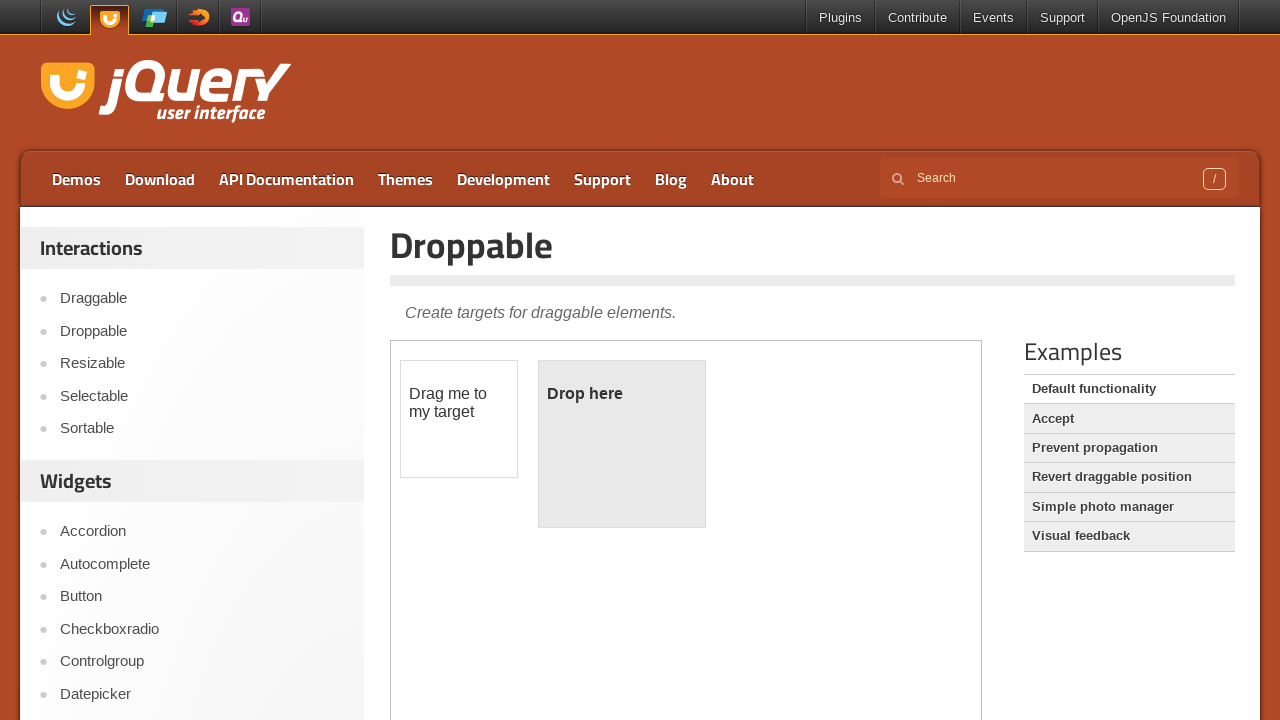

Located droppable target element
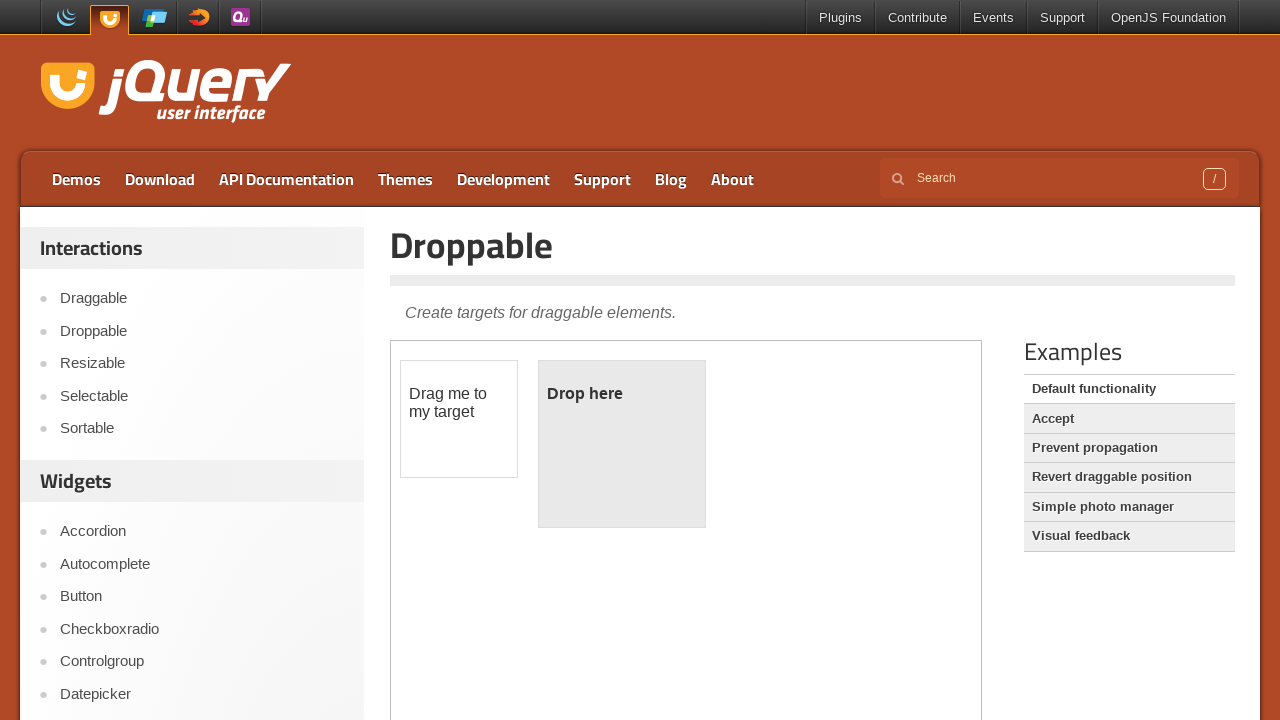

Dragged element onto drop target at (622, 444)
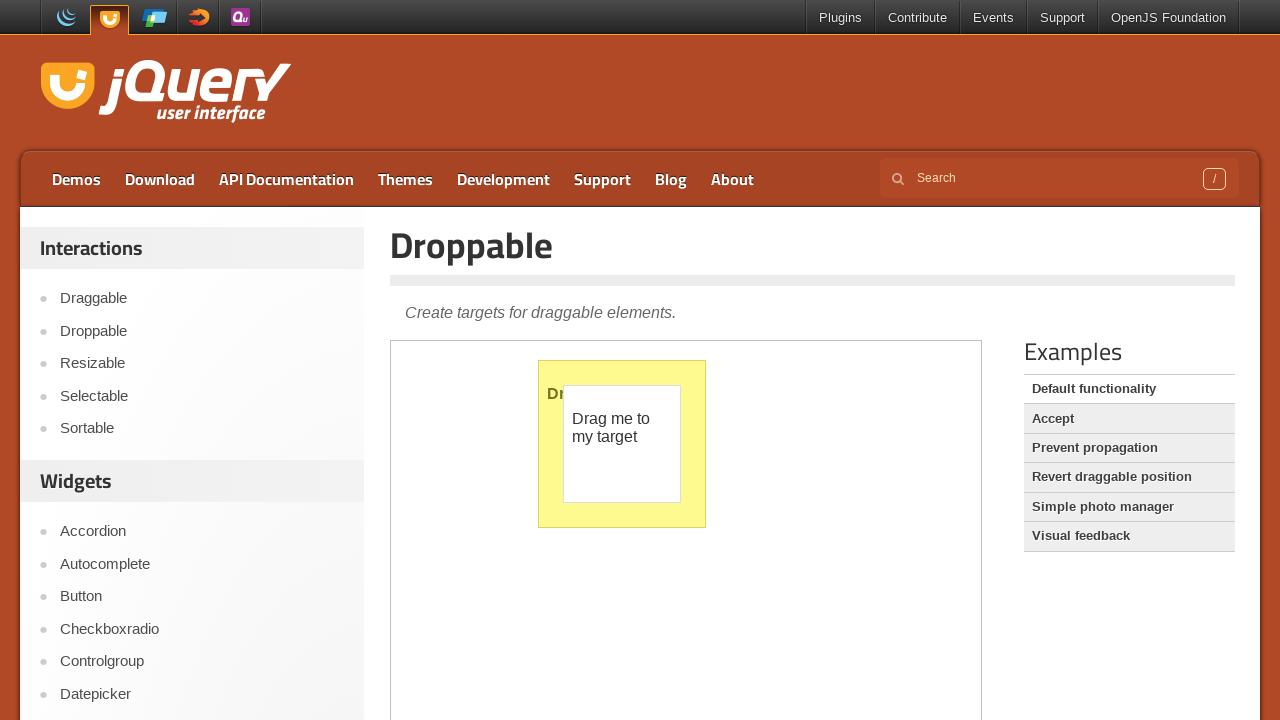

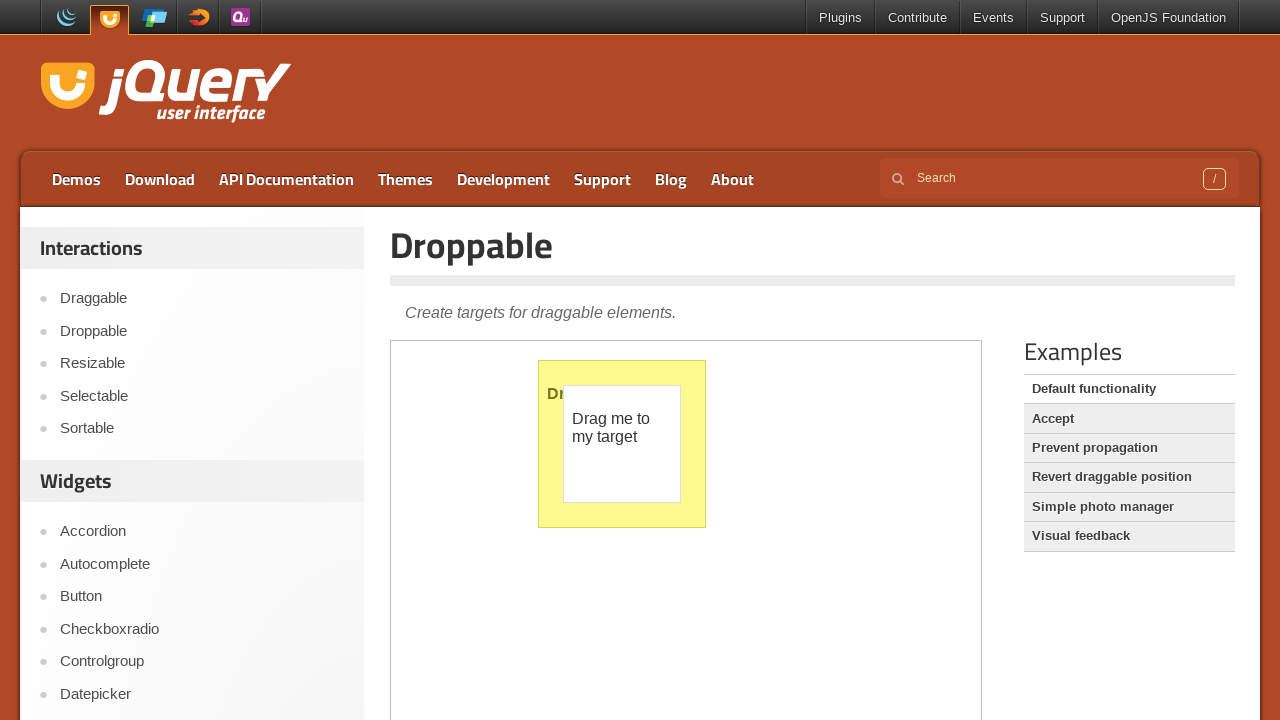